Tests dropdown functionality by selecting options using different methods (index, value, visible text) and verifying dropdown contents

Starting URL: https://the-internet.herokuapp.com/dropdown

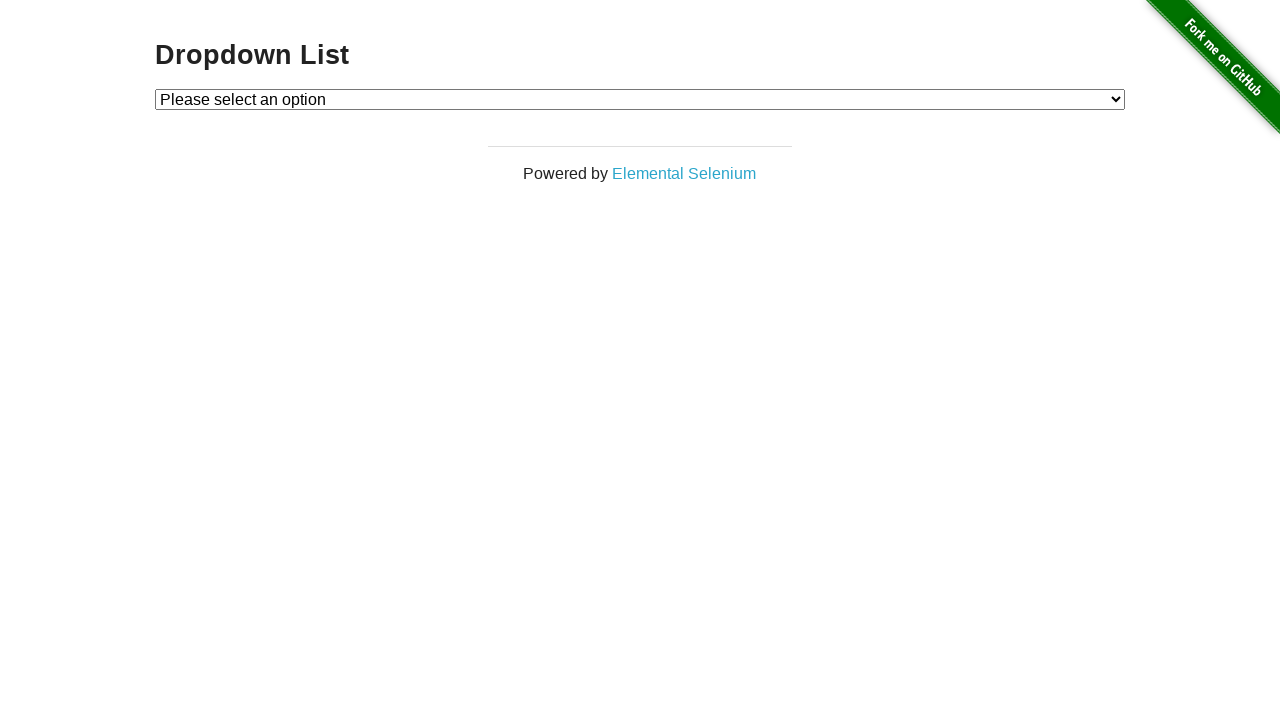

Located dropdown element with id 'dropdown'
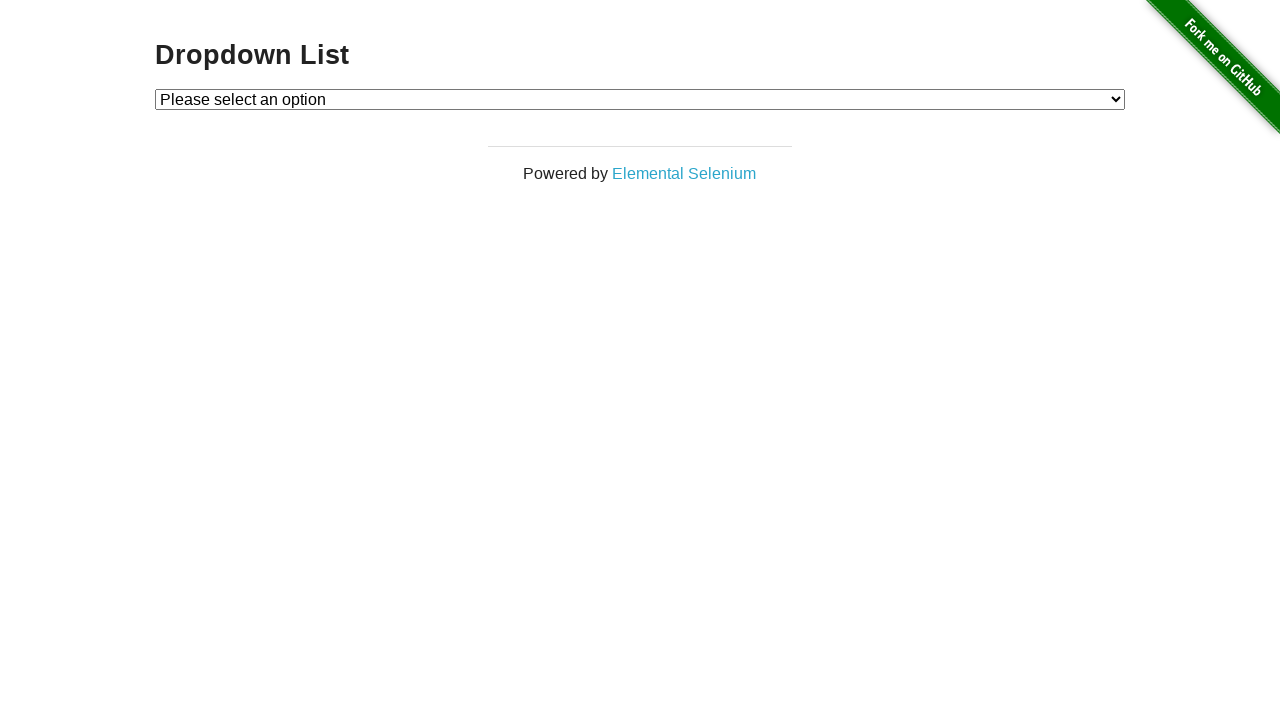

Selected Option 1 using index 1 on select#dropdown
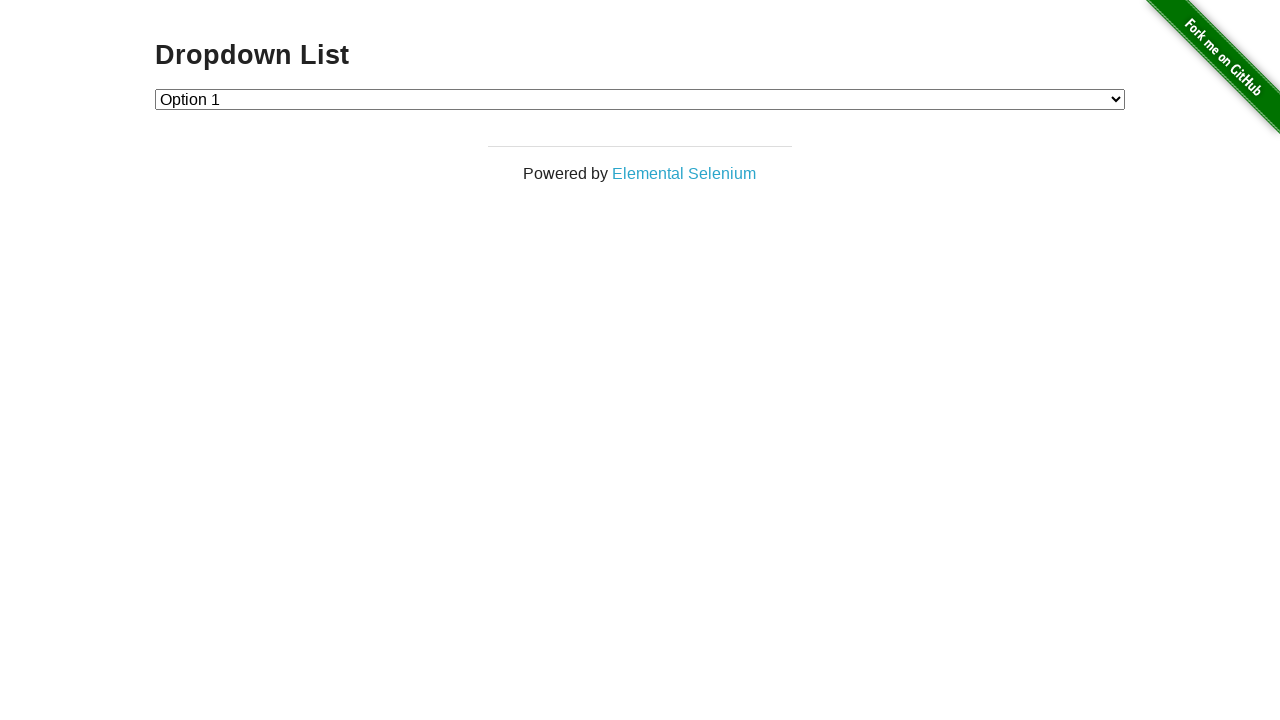

Waited 2000ms to observe the selection
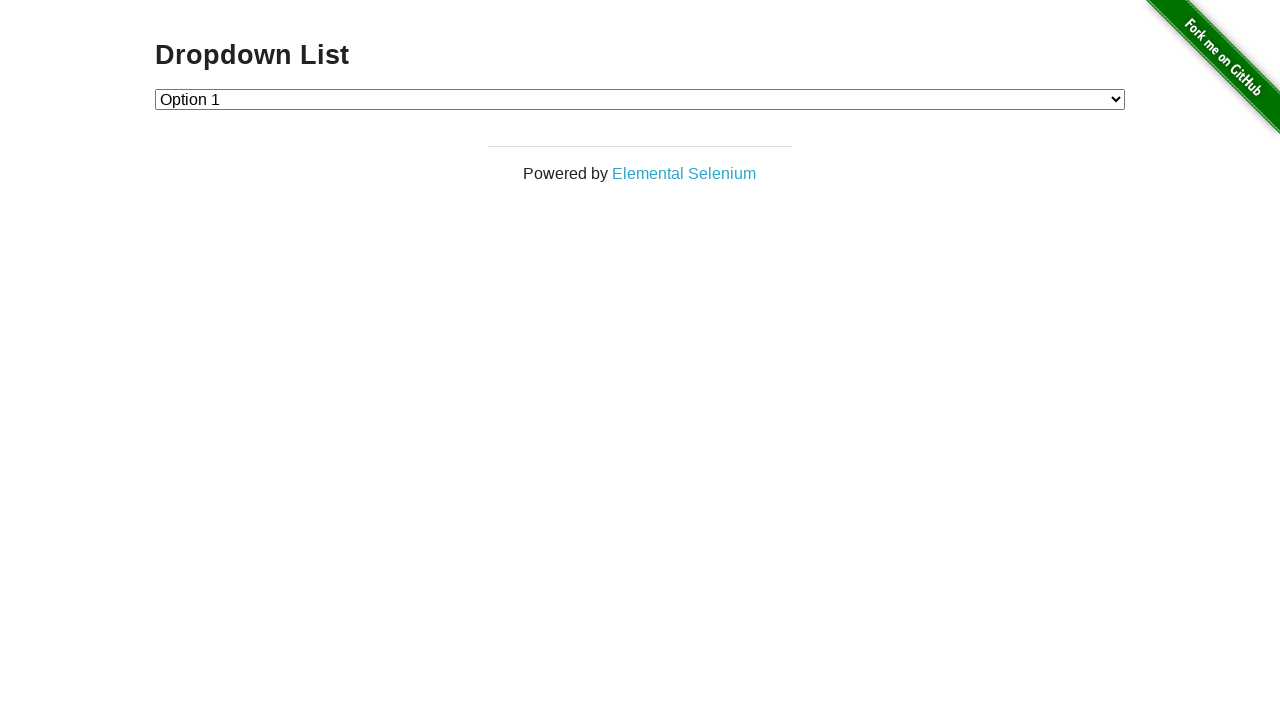

Selected Option 2 using value '2' on select#dropdown
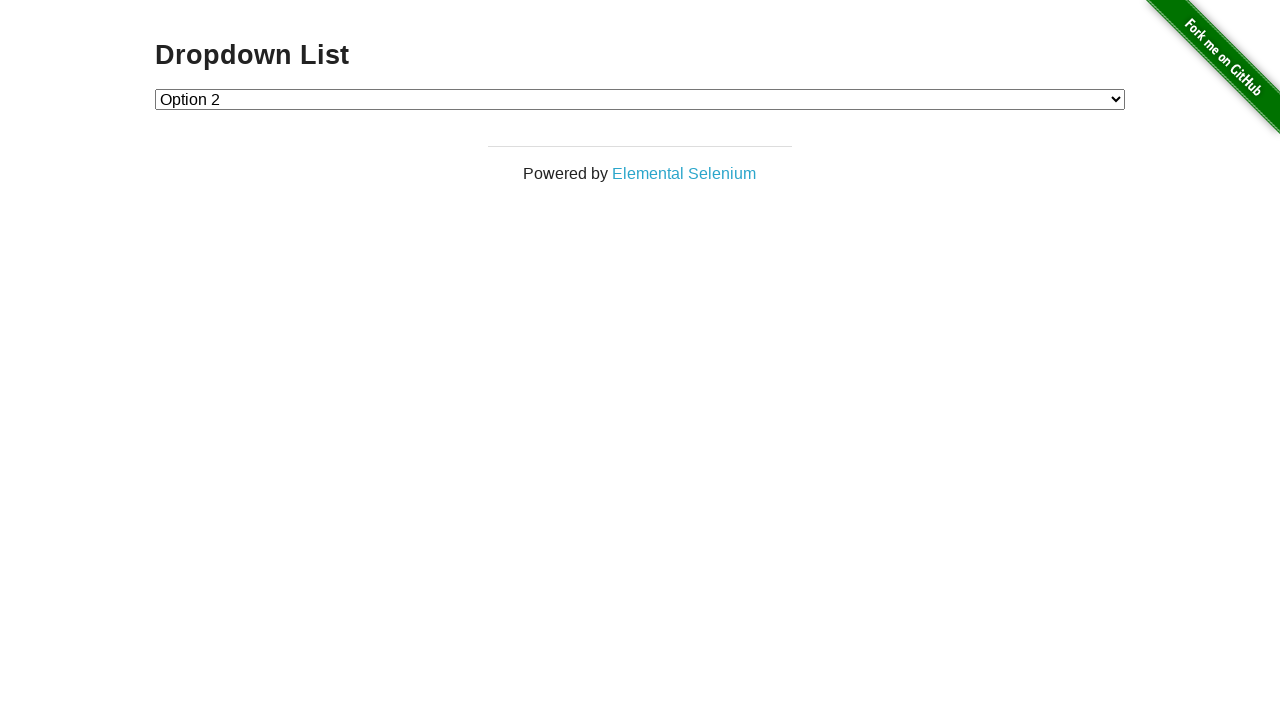

Waited 2000ms to observe the selection
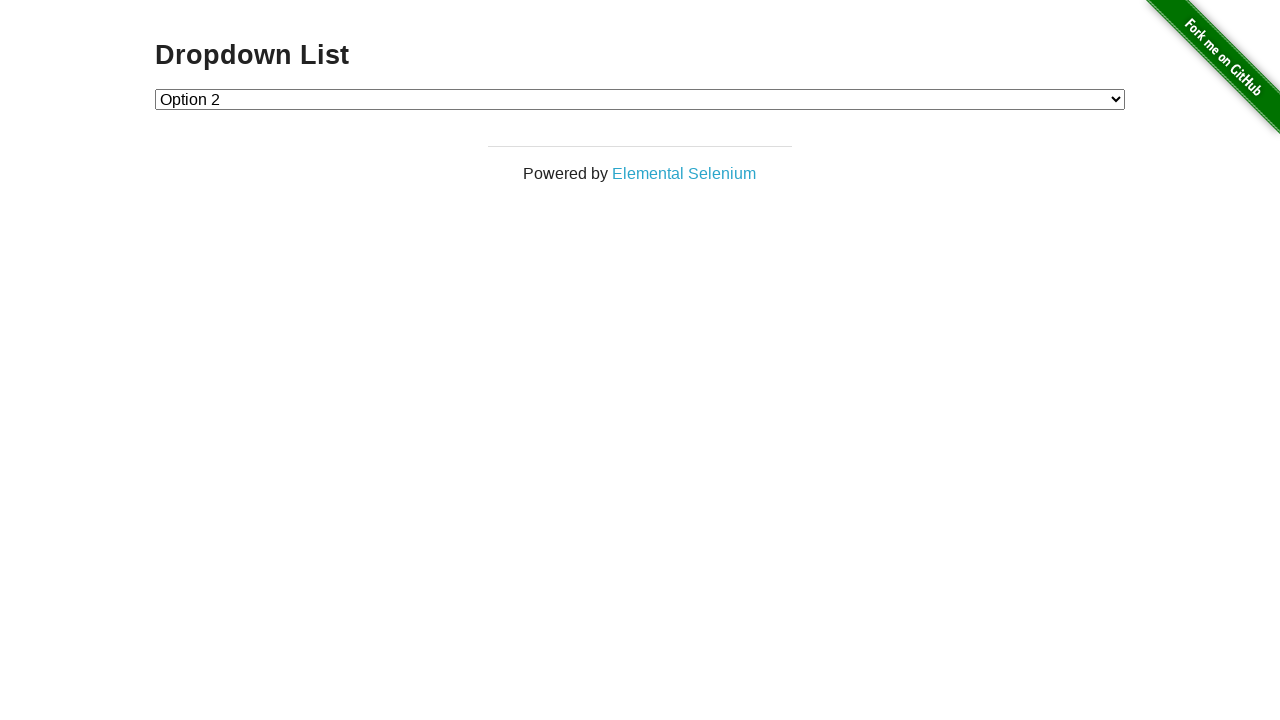

Selected Option 1 using visible text label on select#dropdown
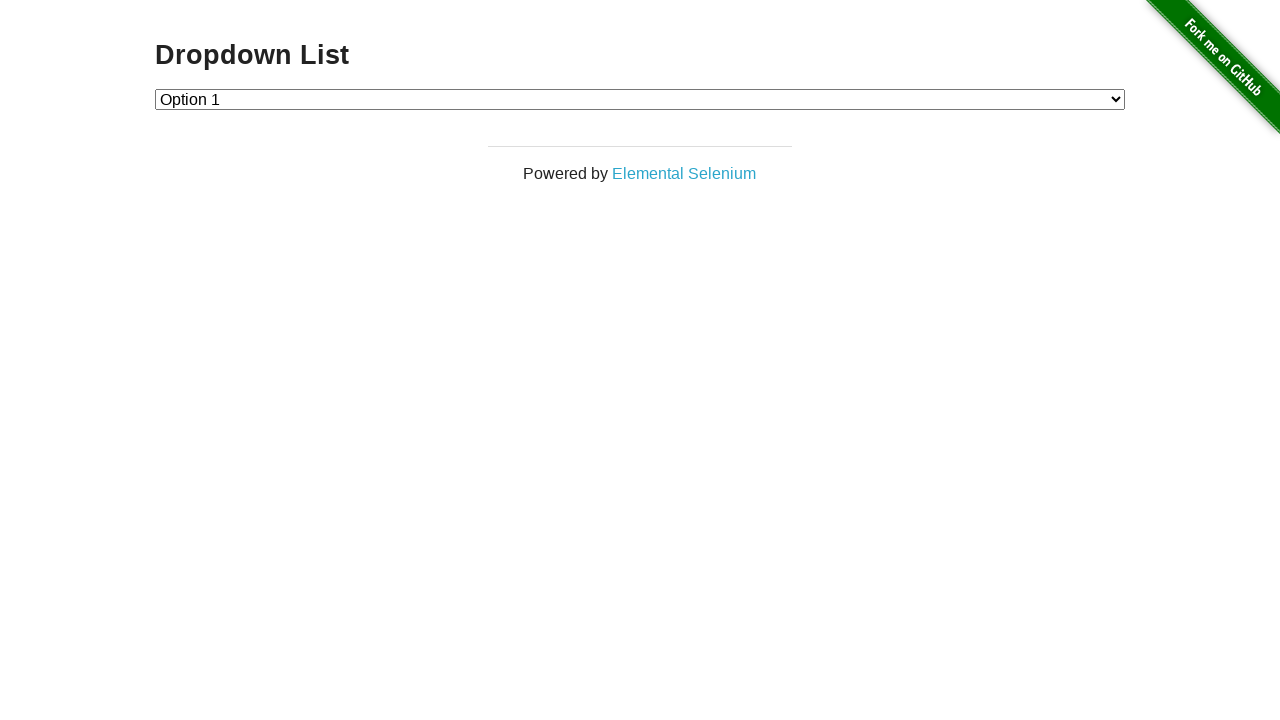

Retrieved all dropdown options: ['Please select an option', 'Option 1', 'Option 2']
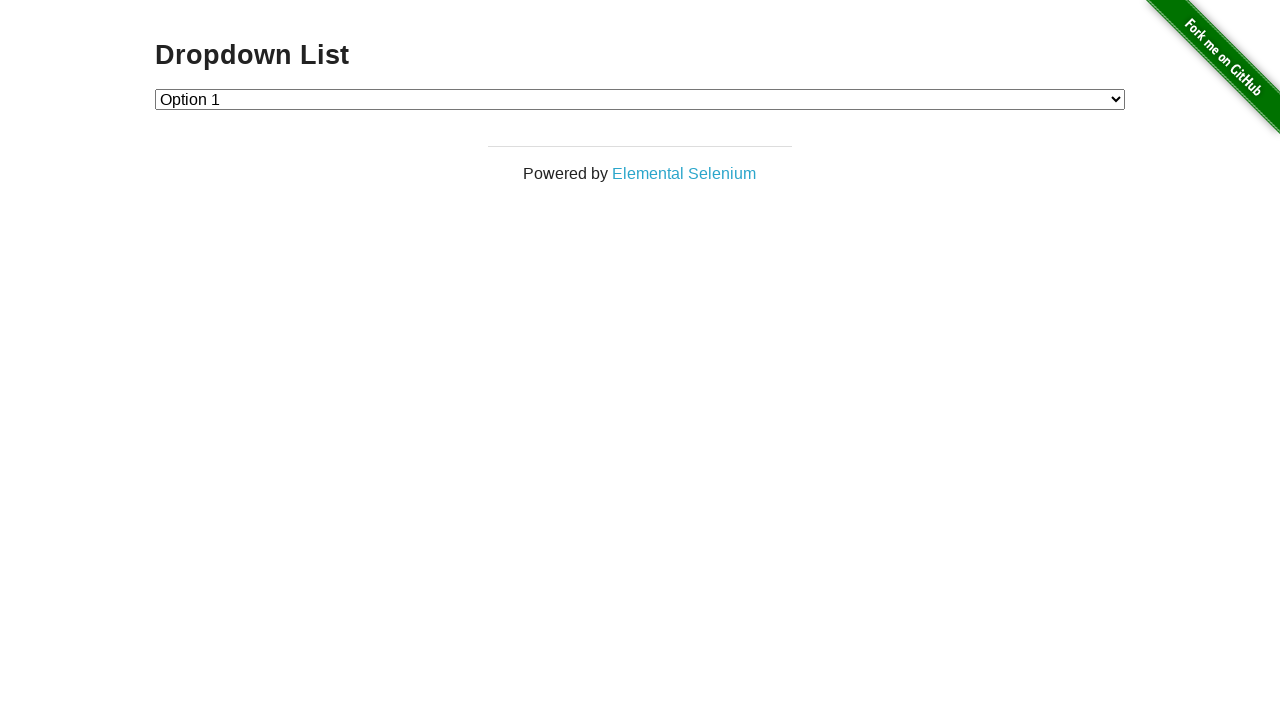

Counted dropdown options: 3 found
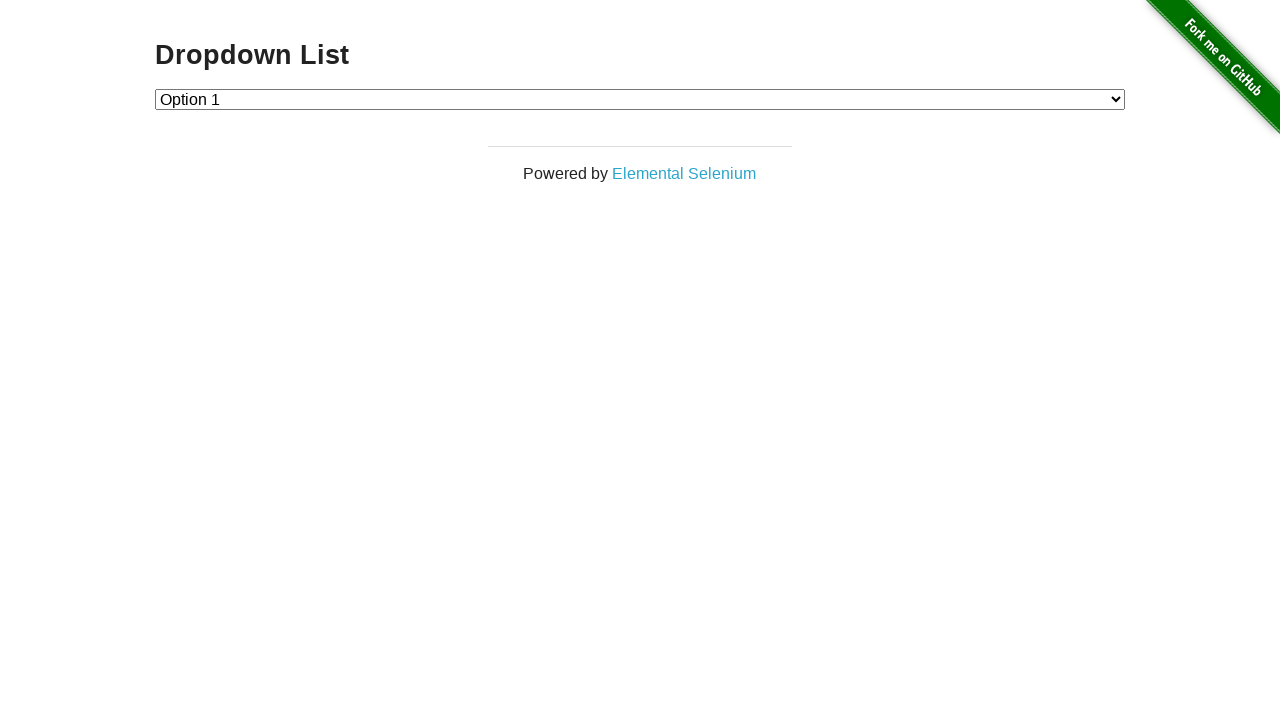

Assertion passed: dropdown has exactly 3 options
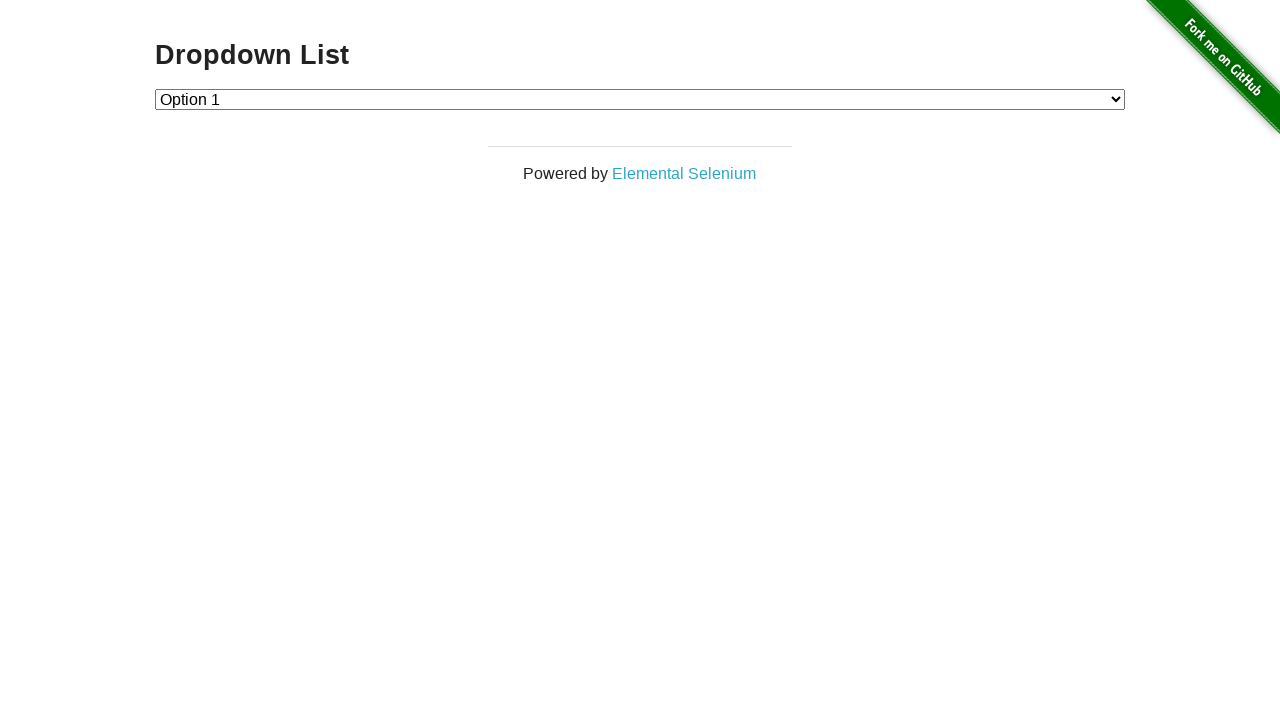

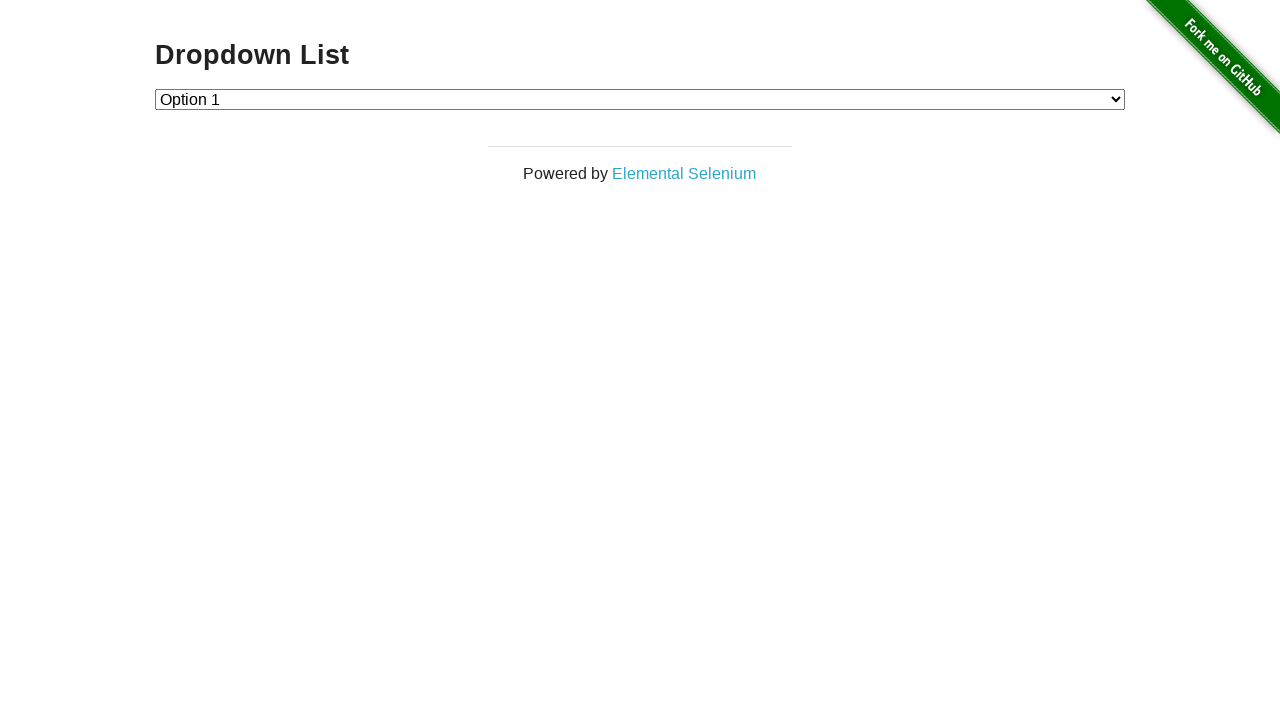